Tests file download functionality by navigating to a download page and clicking the first download link to trigger a file download.

Starting URL: https://the-internet.herokuapp.com/download

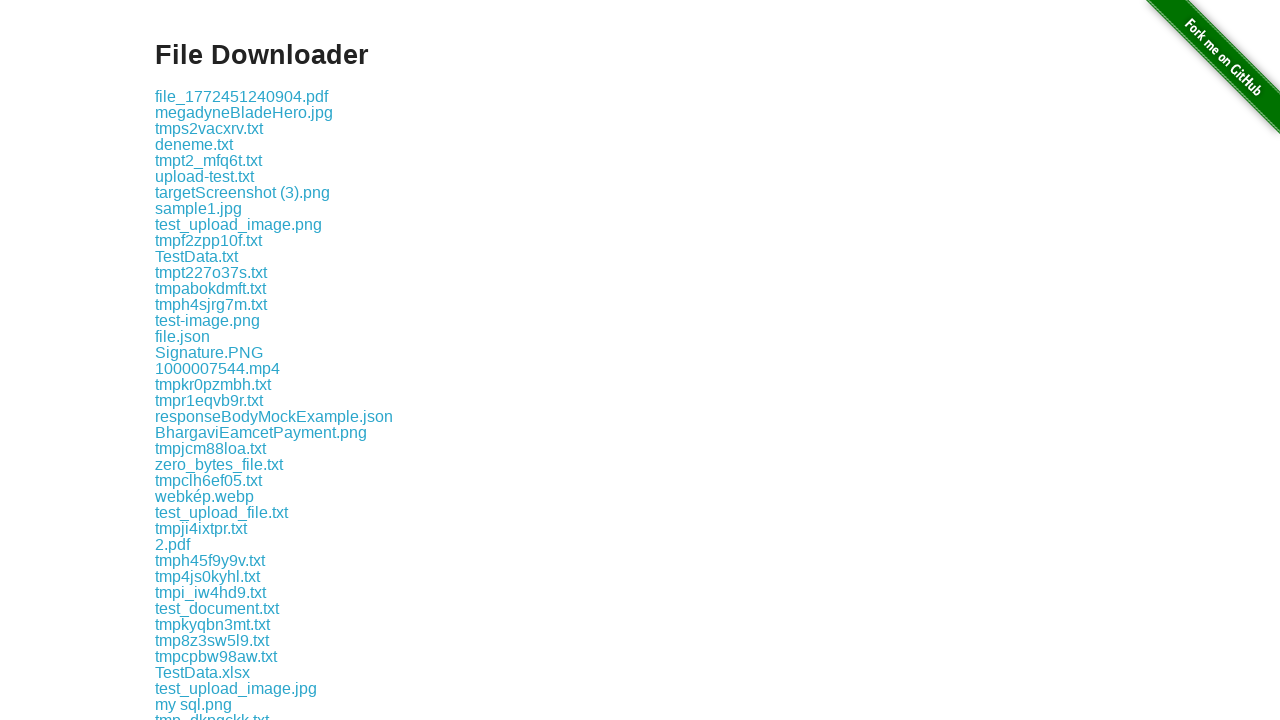

Clicked the first download link on the download page at (242, 96) on .example a
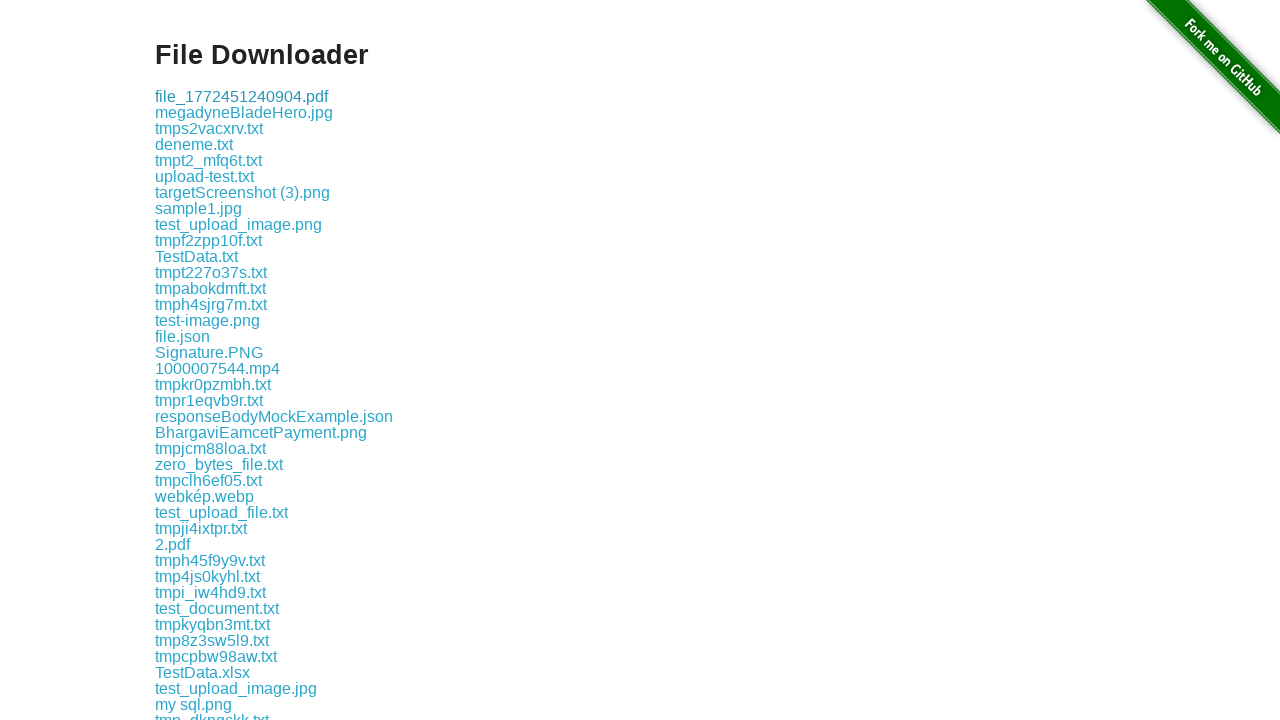

Waited for download to complete
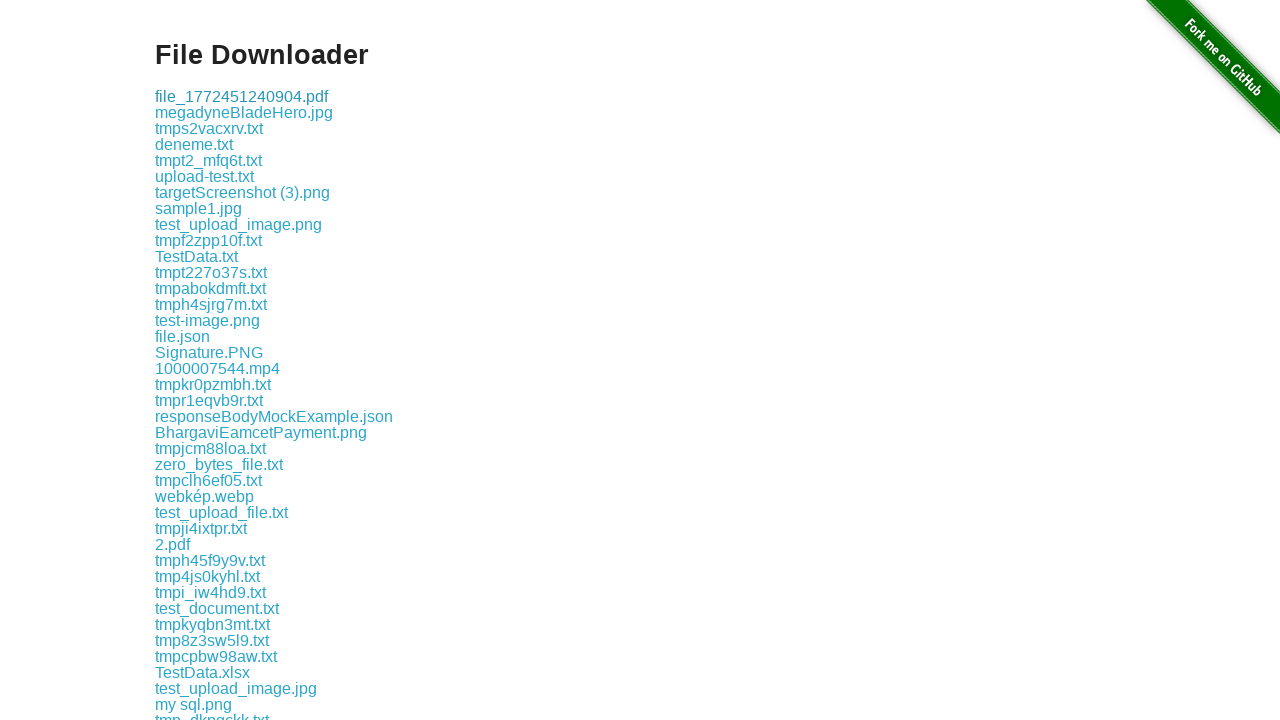

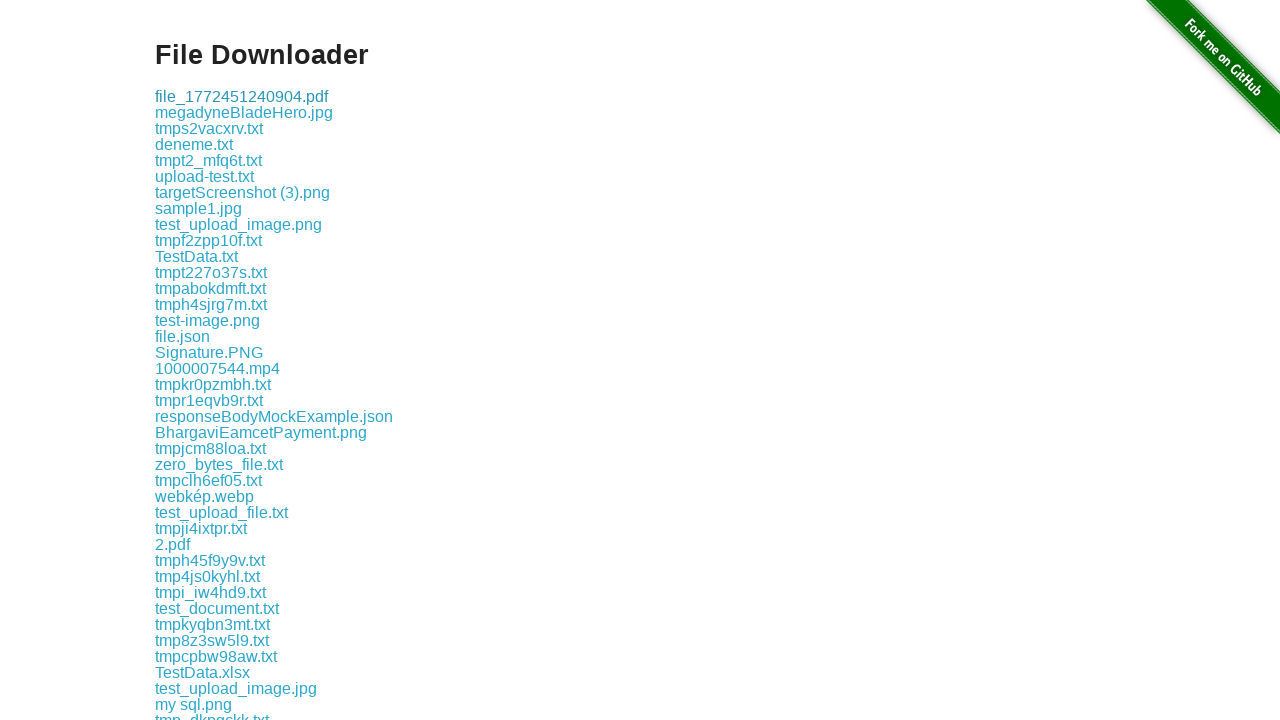